Navigates to the Automation Exercise website and verifies that links are present on the page

Starting URL: https://automationexercise.com/

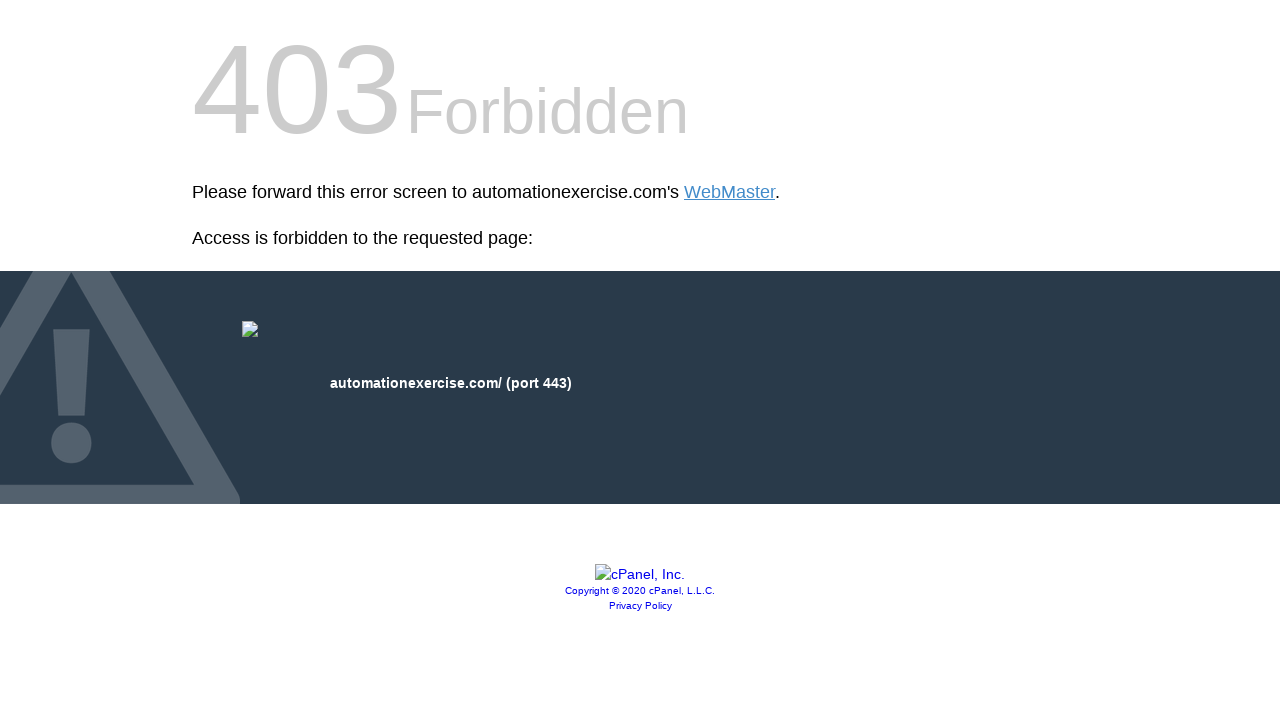

Navigated to Automation Exercise website
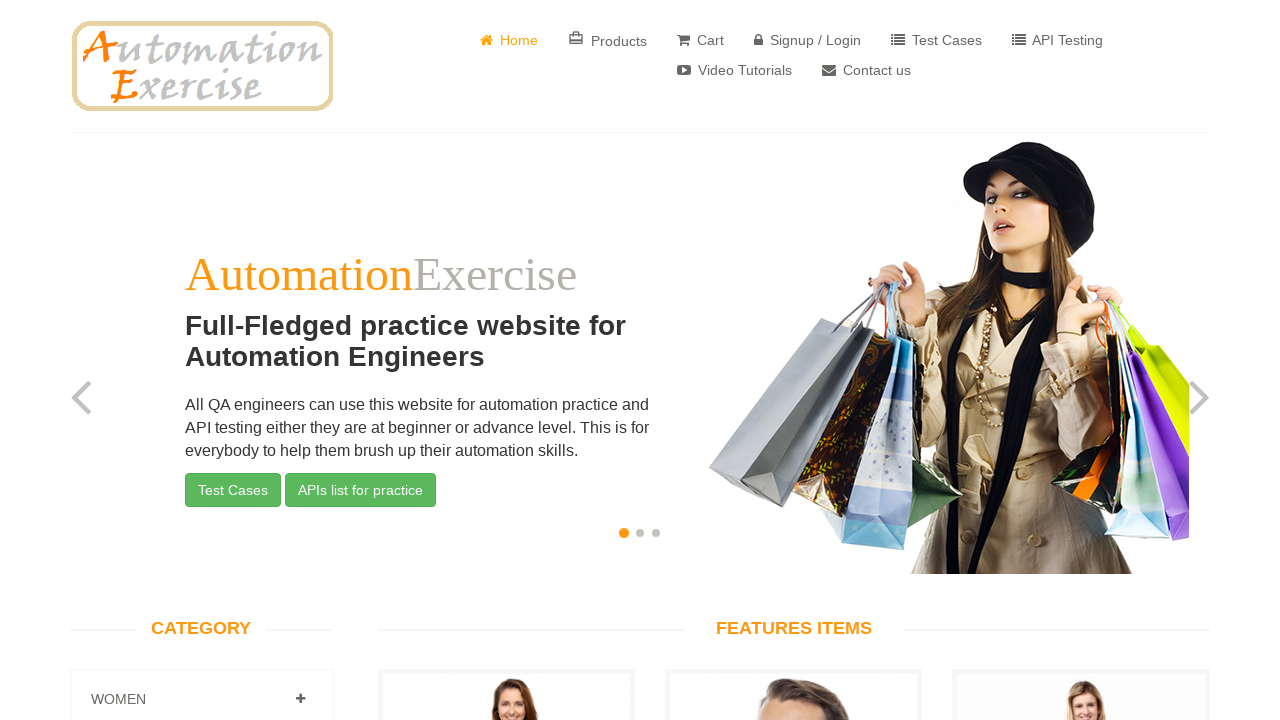

Links loaded on the page
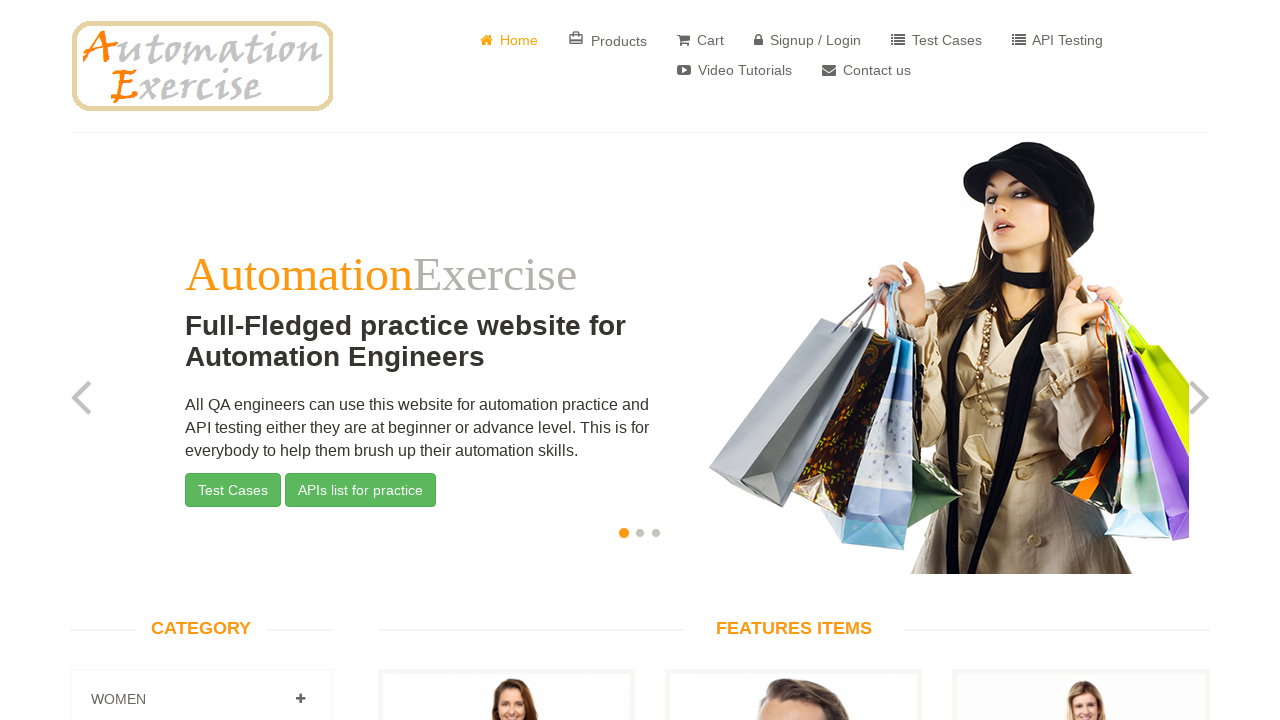

Located all links on the page
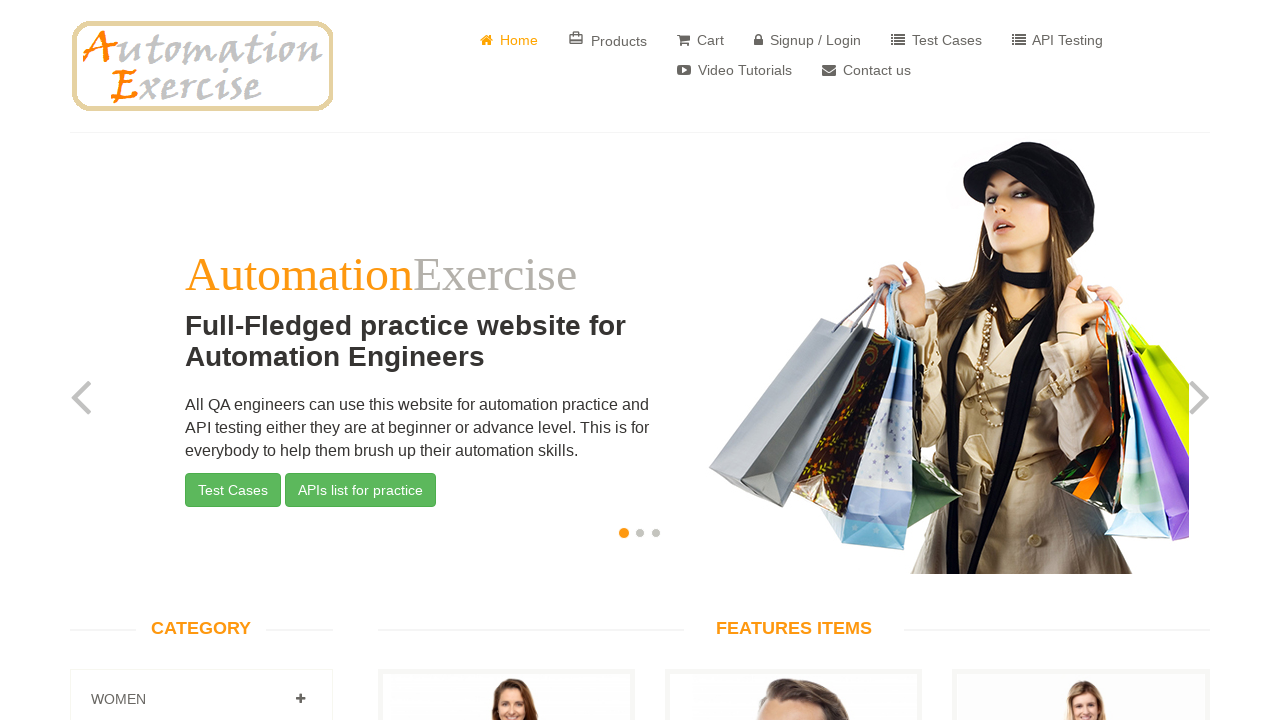

First link is attached and visible
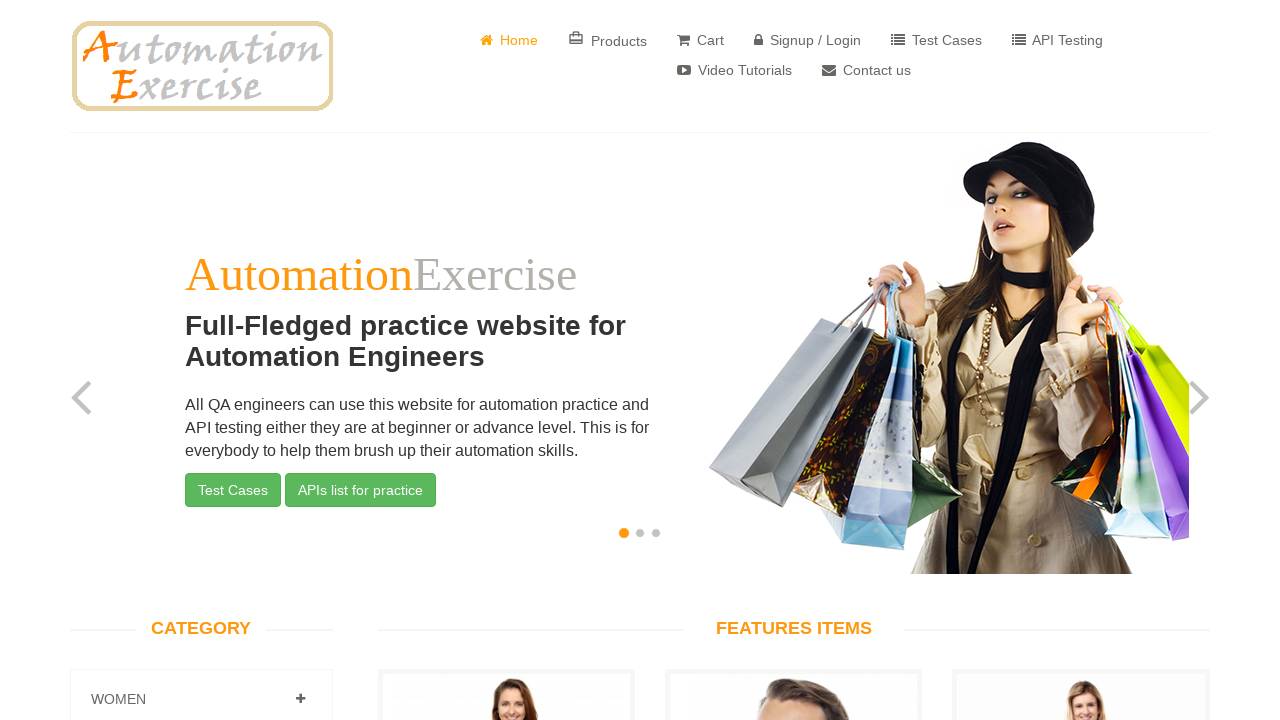

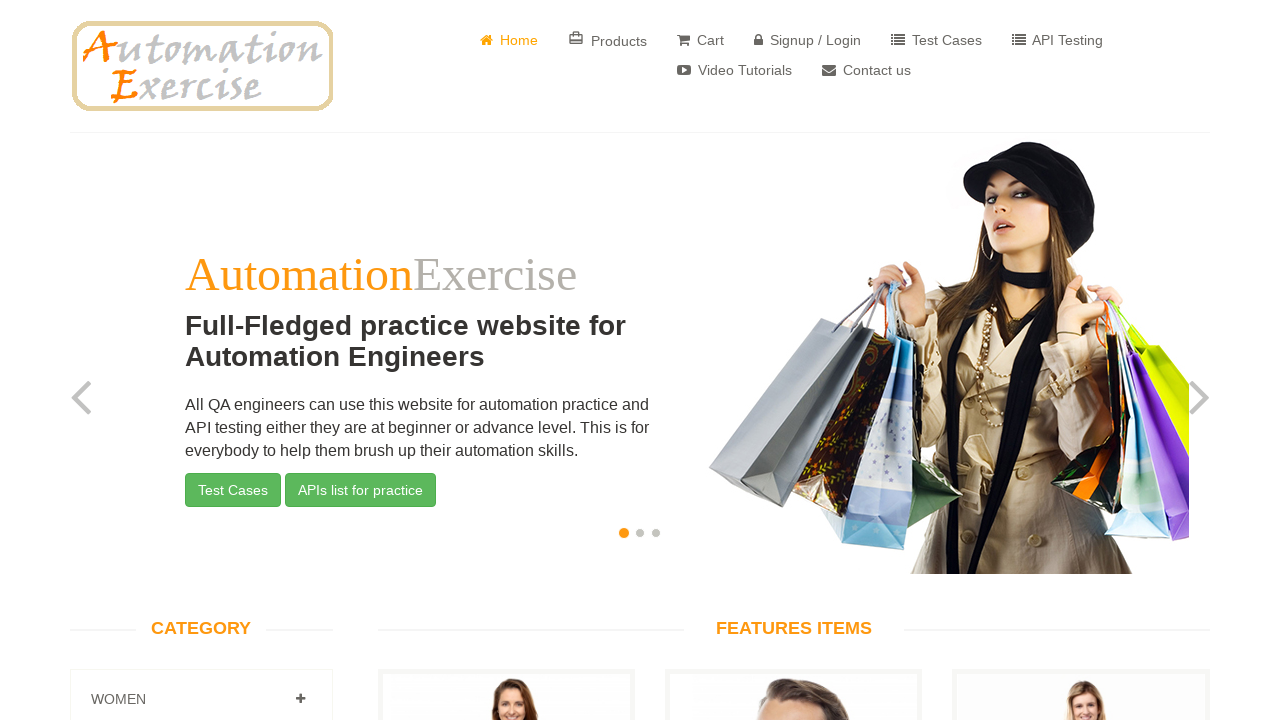